Tests changing language through the dropdown menu on Steam store

Starting URL: http://store.steampowered.com

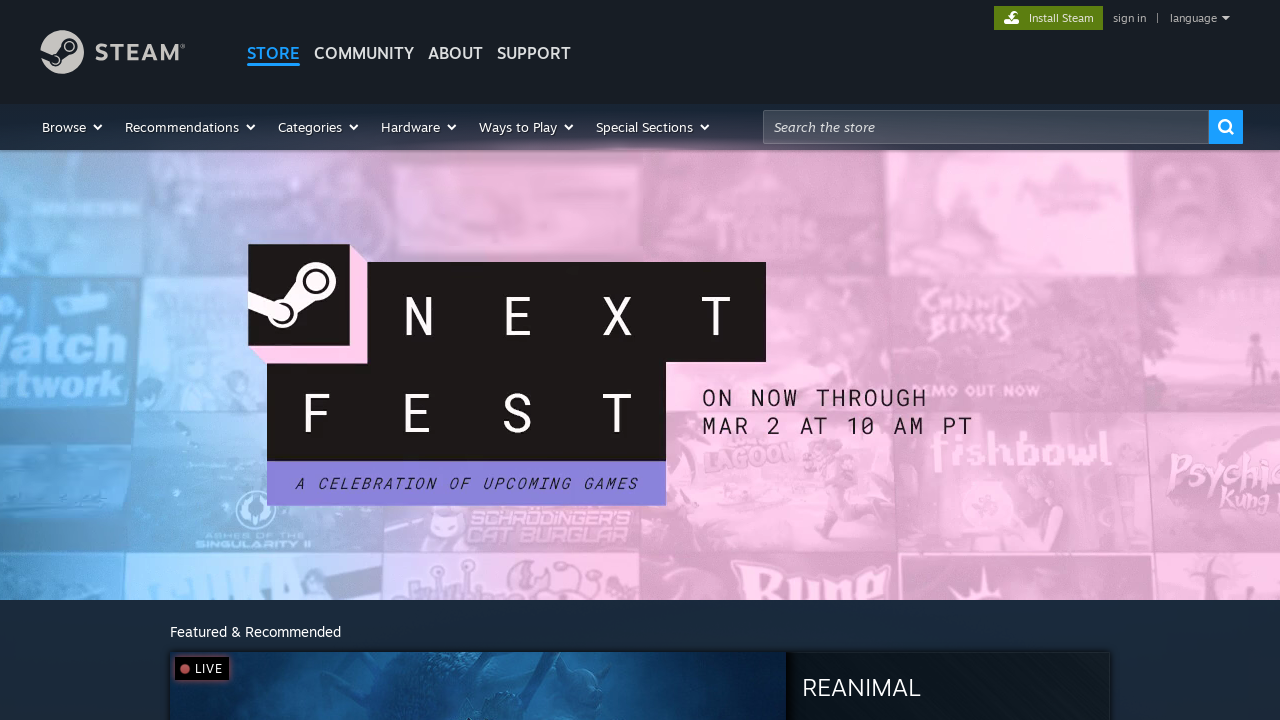

Clicked on language dropdown menu at (1194, 18) on #language_pulldown
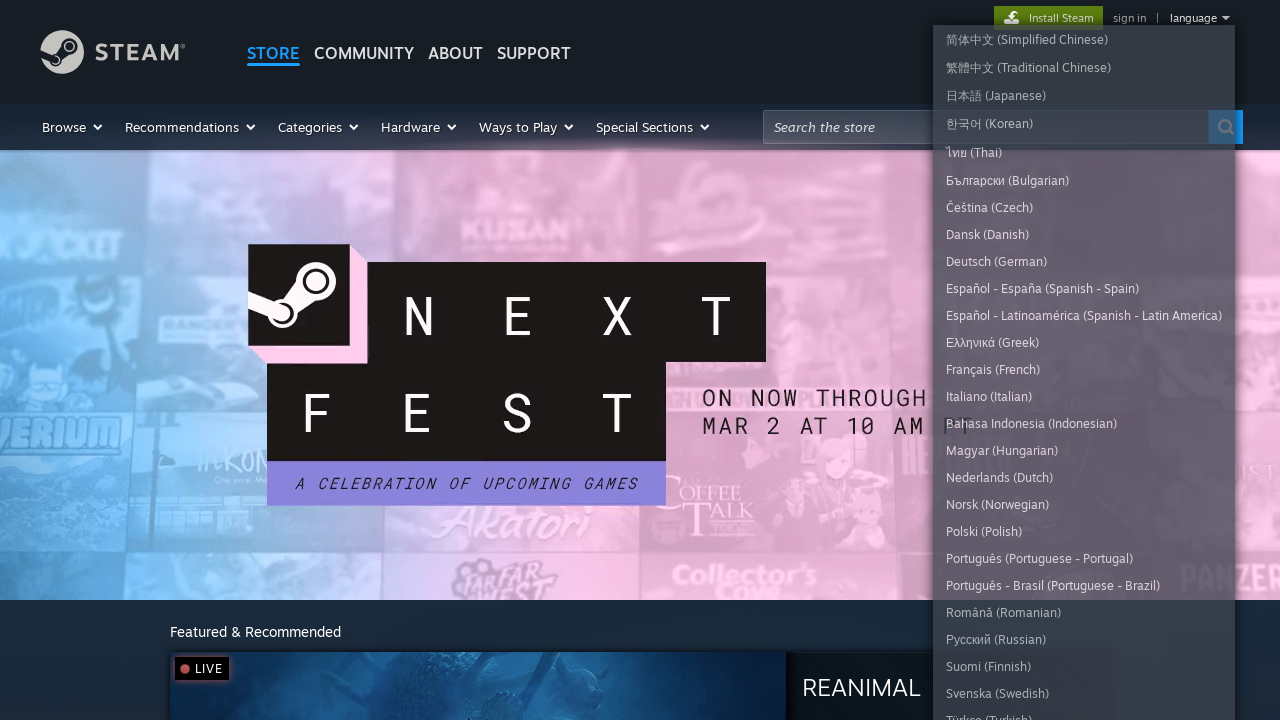

Clicked on Spanish language option at (1084, 288) on a[href='?l=spanish']
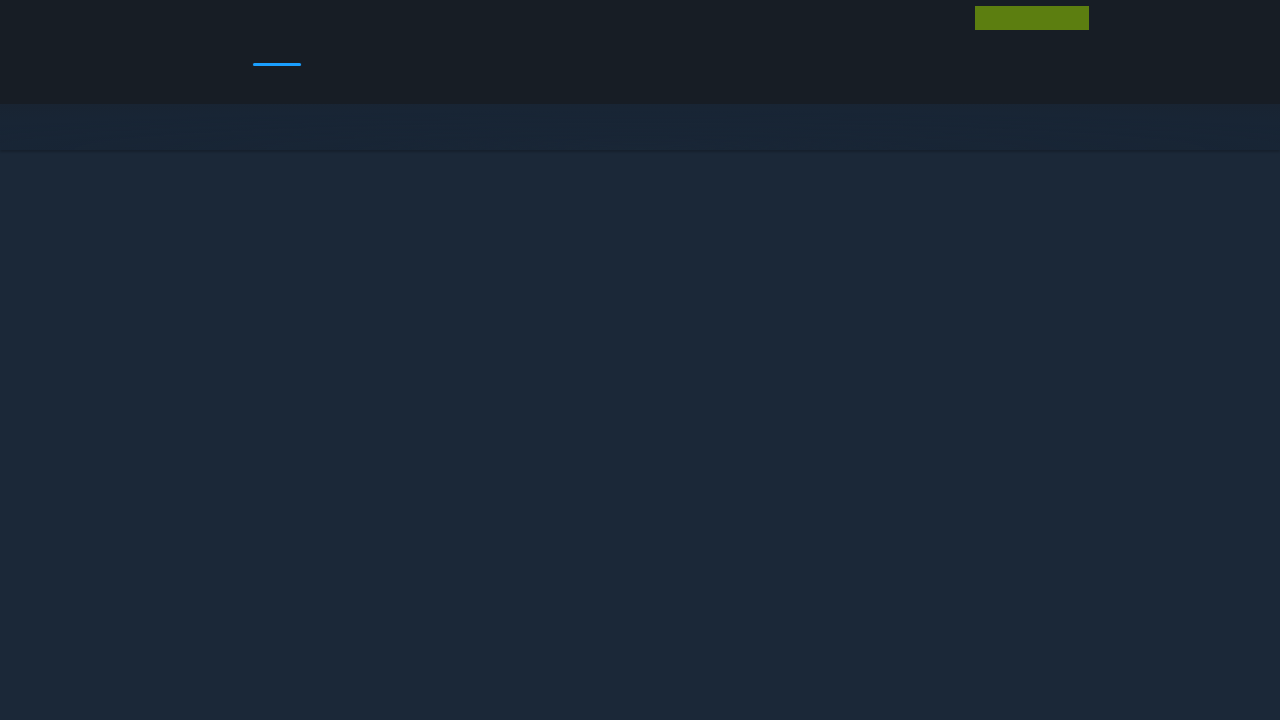

Verified language changed to Spanish by confirming dropdown shows 'idioma'
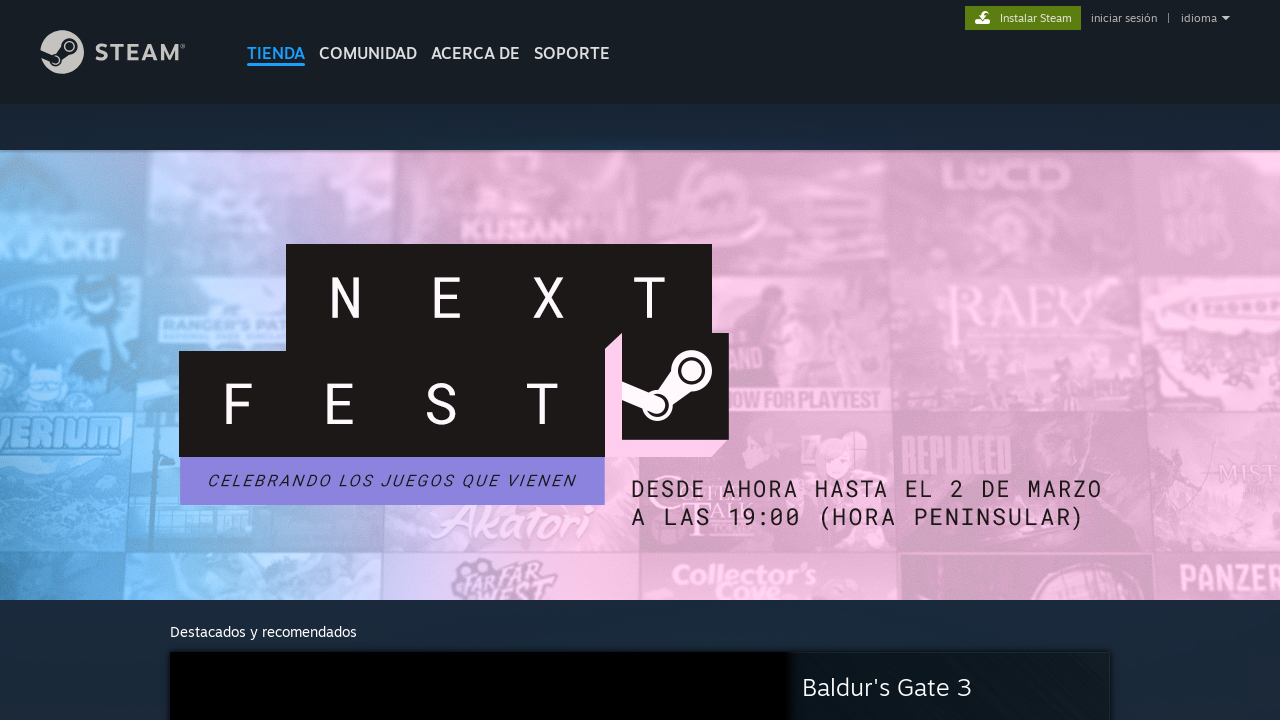

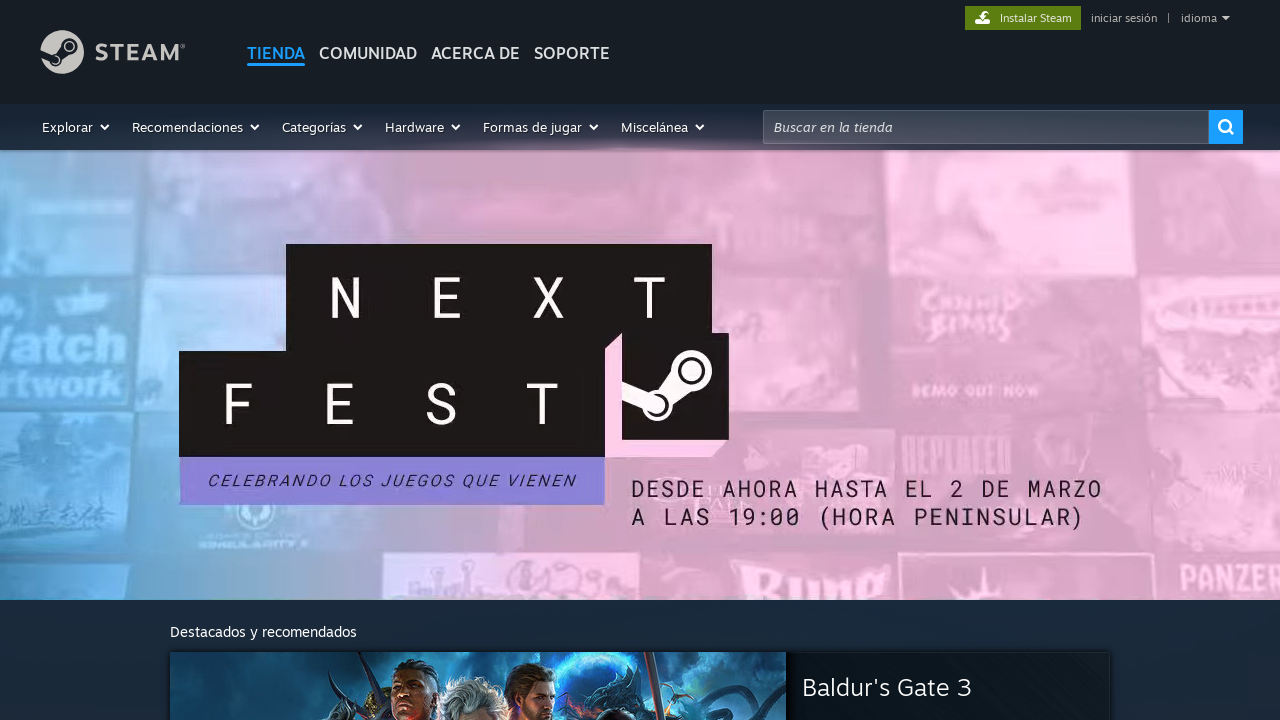